Tests that whitespace is trimmed from edited todo text.

Starting URL: https://demo.playwright.dev/todomvc

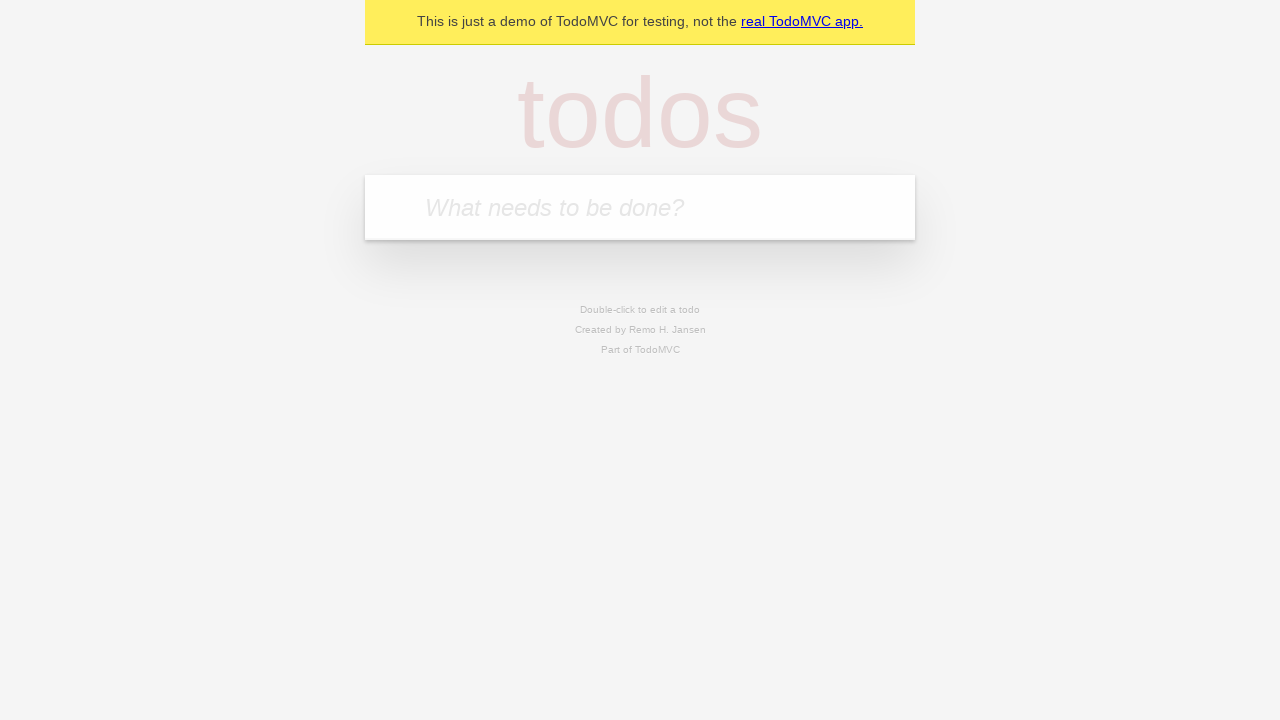

Filled new todo input with 'buy some cheese' on internal:attr=[placeholder="What needs to be done?"i]
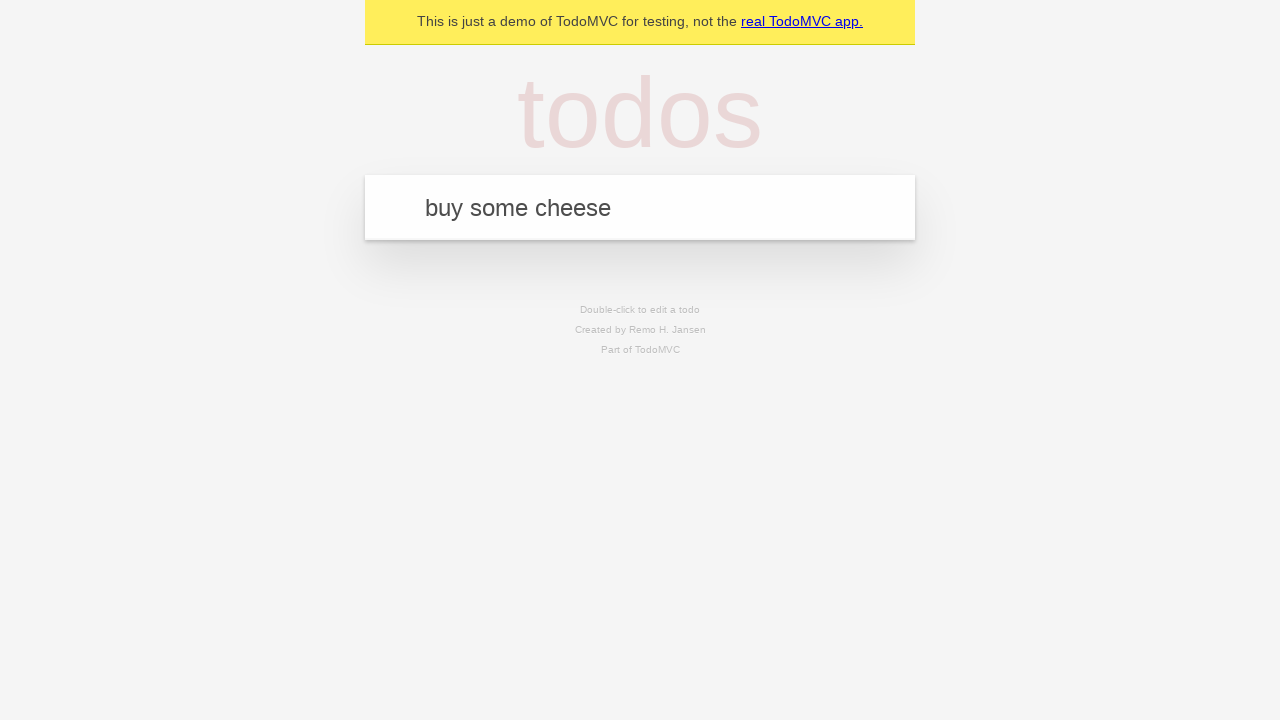

Pressed Enter to create todo 'buy some cheese' on internal:attr=[placeholder="What needs to be done?"i]
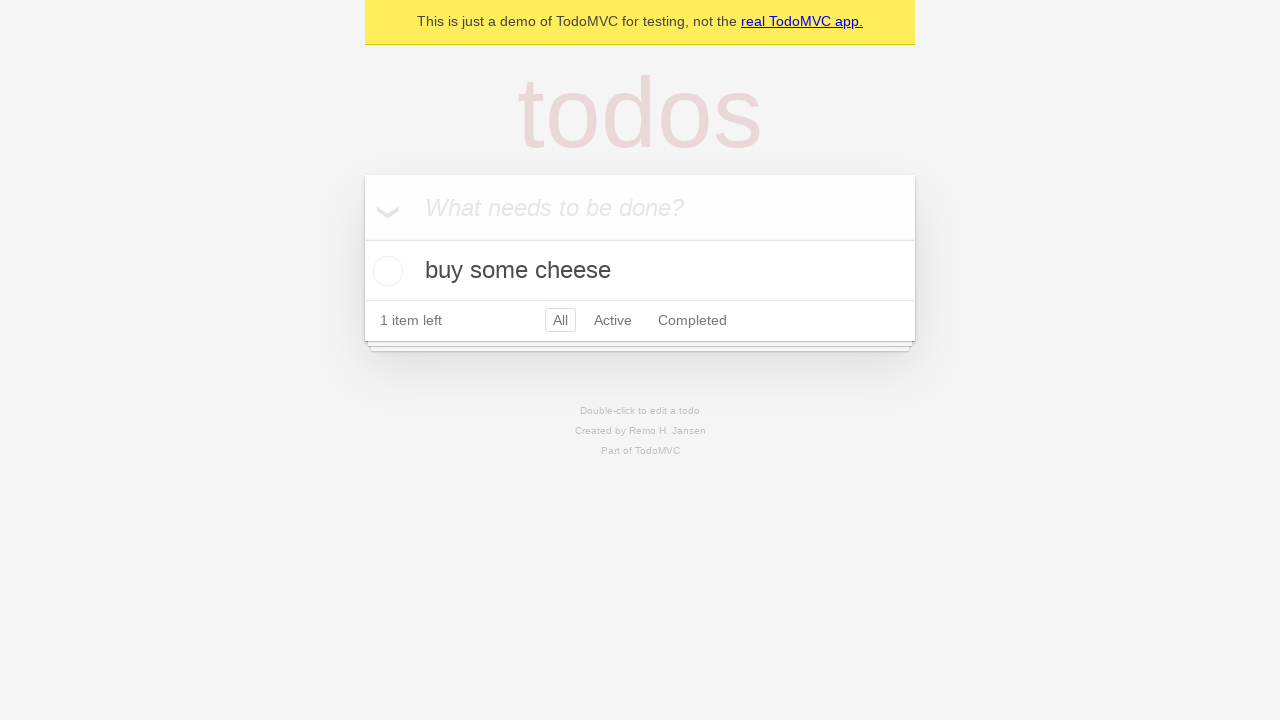

Filled new todo input with 'feed the cat' on internal:attr=[placeholder="What needs to be done?"i]
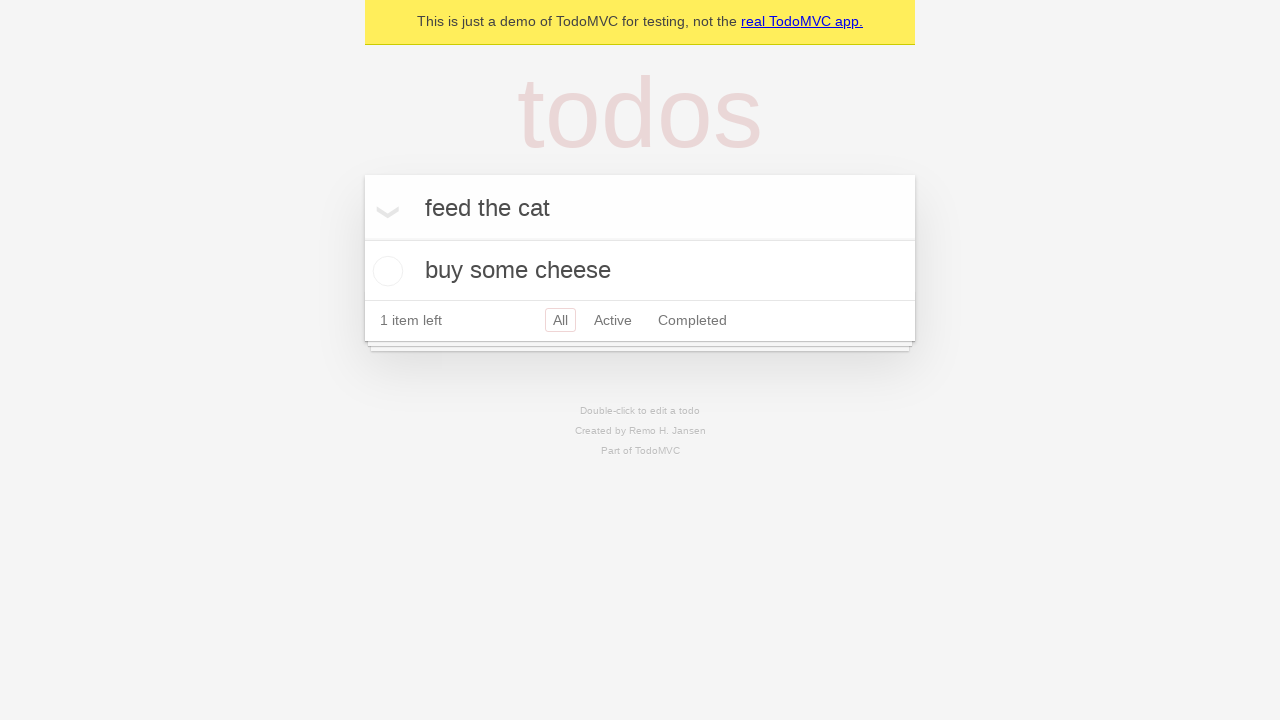

Pressed Enter to create todo 'feed the cat' on internal:attr=[placeholder="What needs to be done?"i]
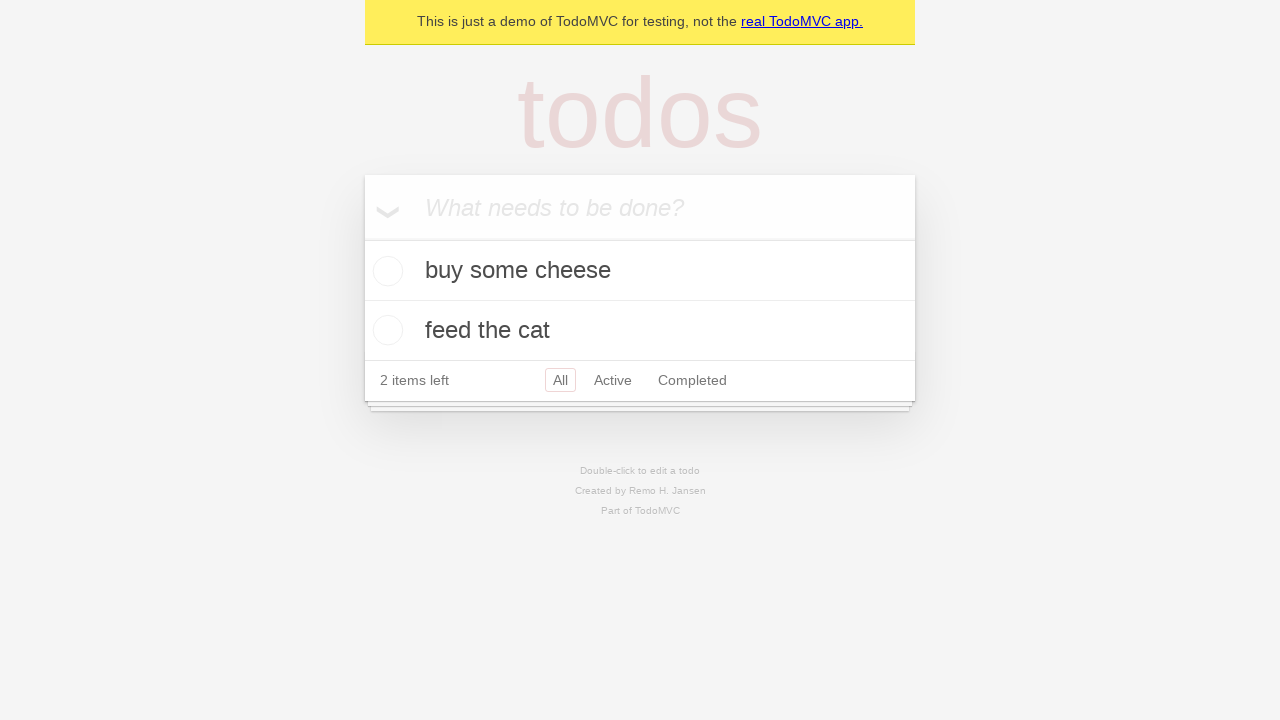

Filled new todo input with 'book a doctors appointment' on internal:attr=[placeholder="What needs to be done?"i]
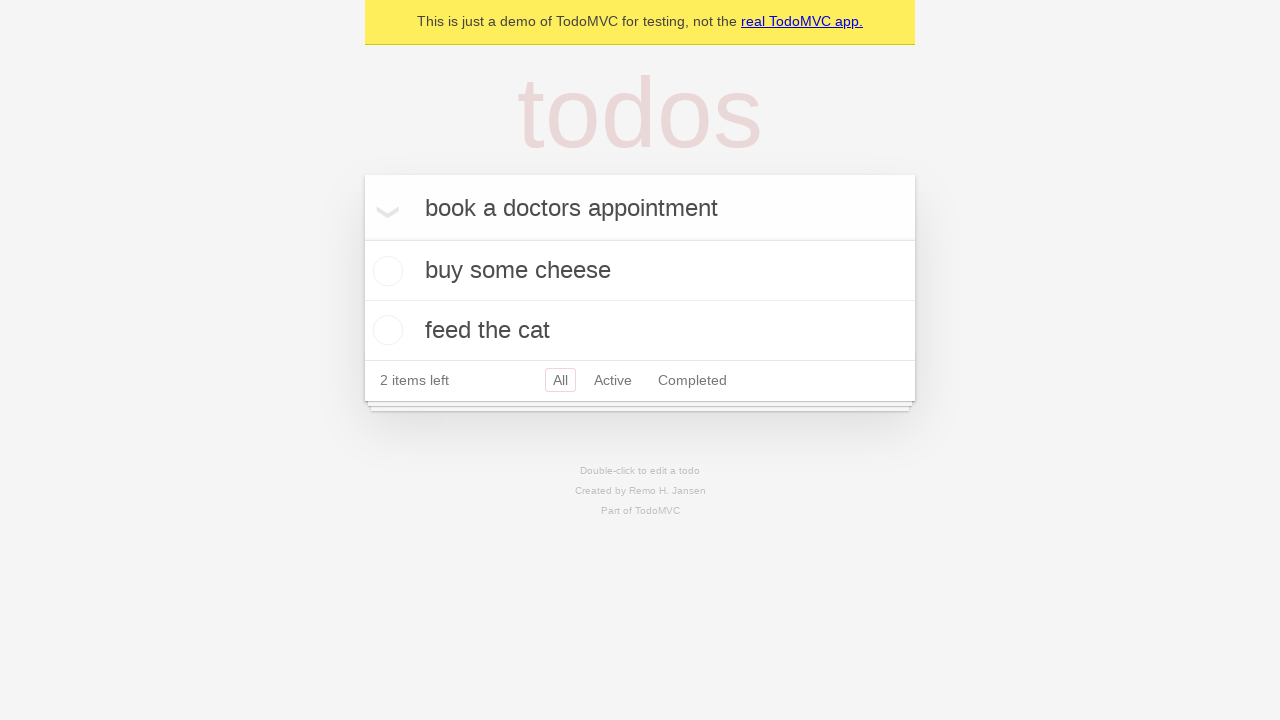

Pressed Enter to create todo 'book a doctors appointment' on internal:attr=[placeholder="What needs to be done?"i]
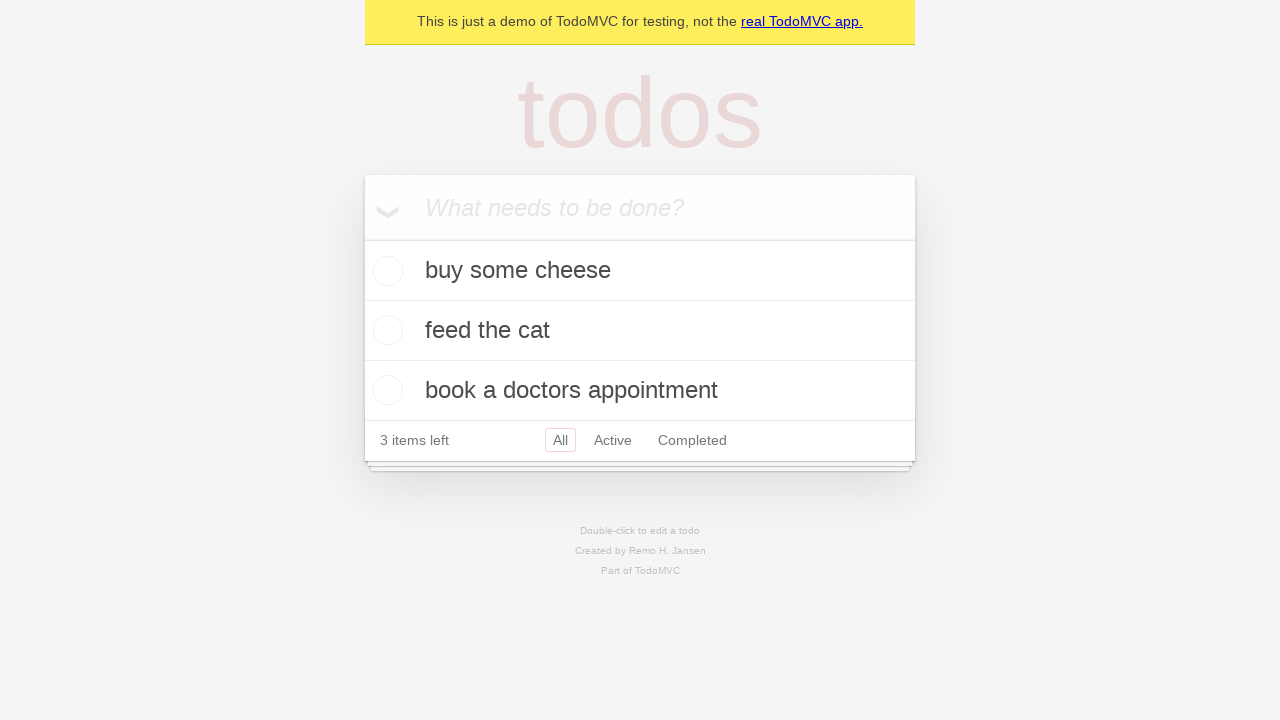

Double-clicked the second todo item to enter edit mode at (640, 331) on internal:testid=[data-testid="todo-item"s] >> nth=1
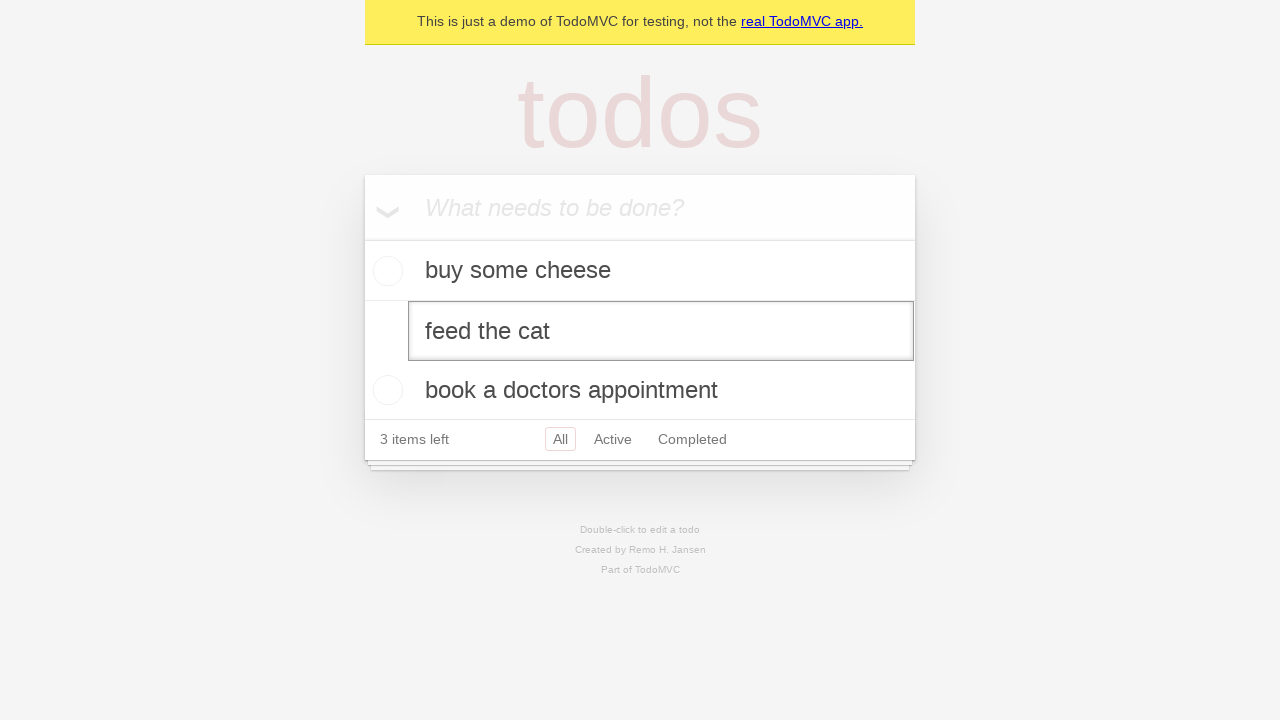

Filled edit field with text containing leading and trailing whitespace on internal:testid=[data-testid="todo-item"s] >> nth=1 >> internal:role=textbox[nam
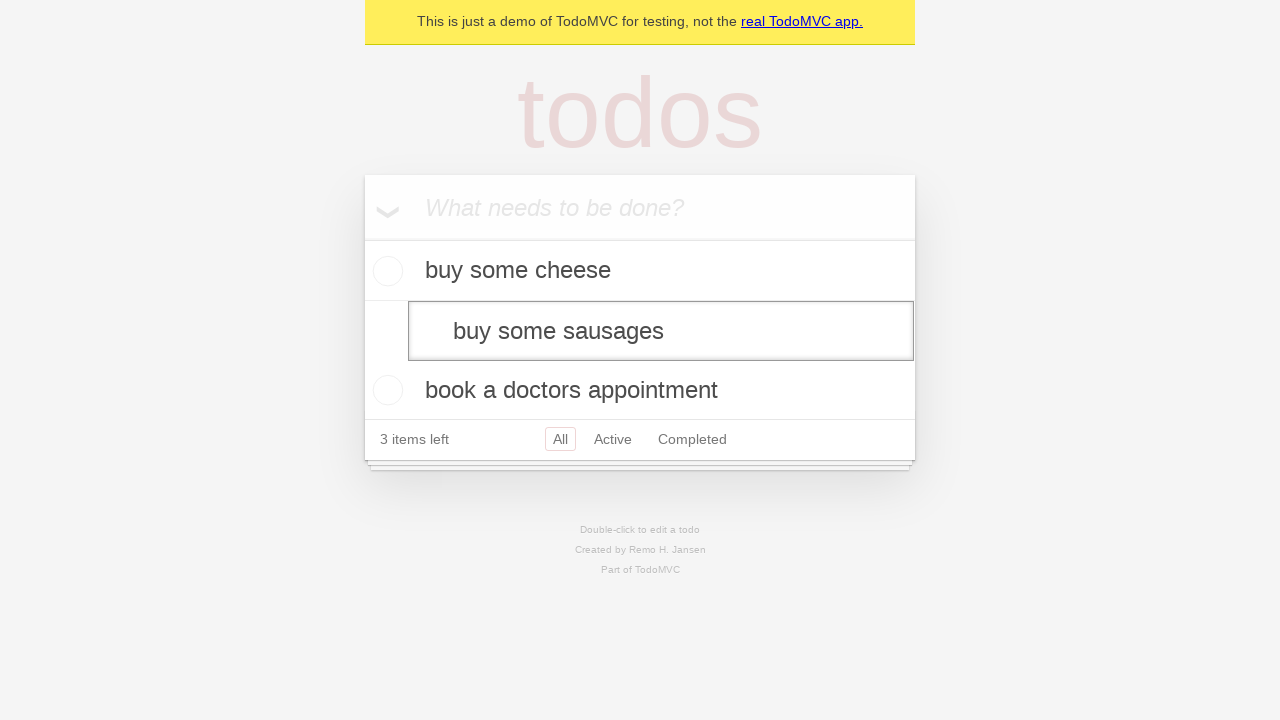

Pressed Enter to confirm the edited todo text on internal:testid=[data-testid="todo-item"s] >> nth=1 >> internal:role=textbox[nam
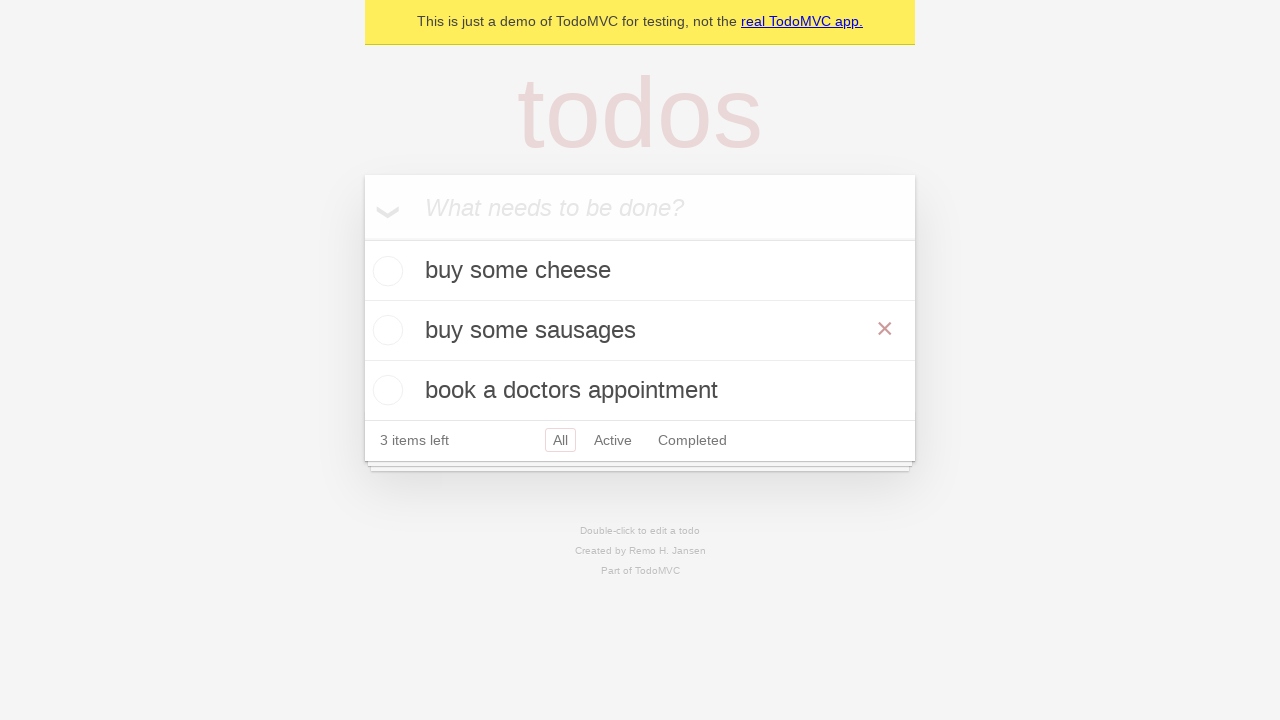

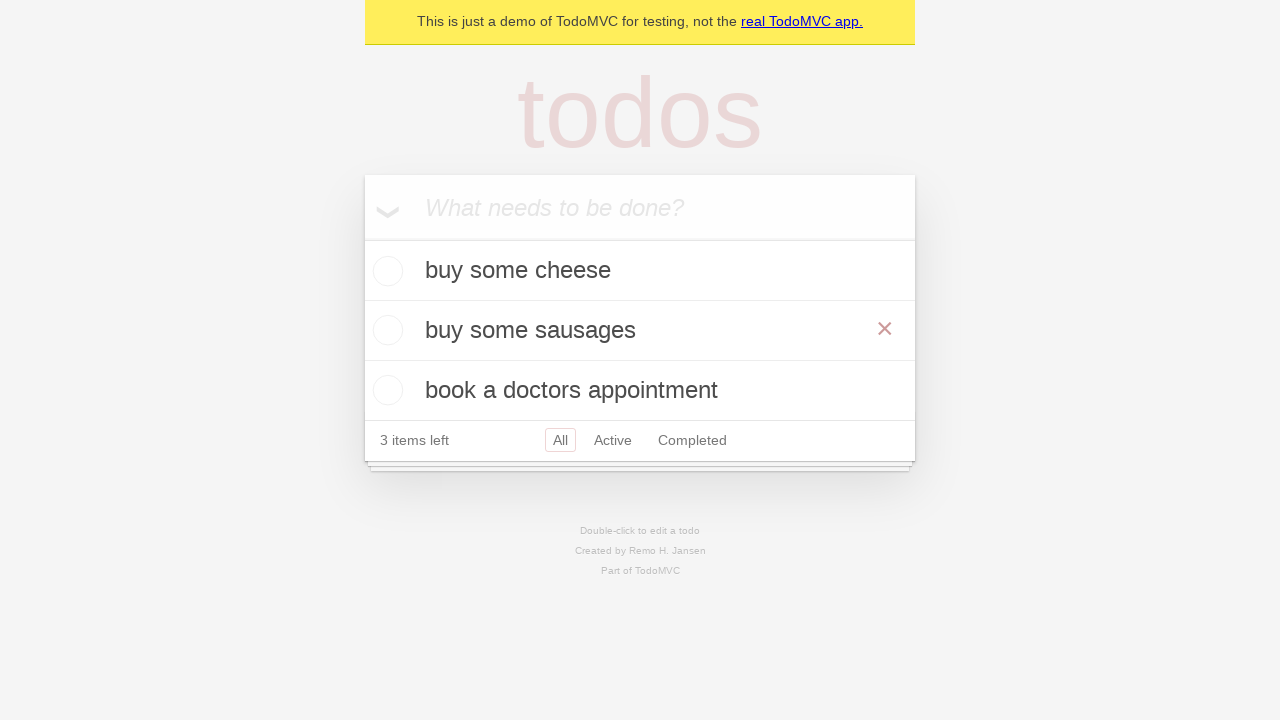